Navigates to a specific GitHub commit page and clicks on the Pull requests tab to verify the requests list is displayed

Starting URL: https://github.com/miguelcoca/SelSimpleDemo/commit/4a8f0ff5e879d687b24c9b39f17ffdf6358c6952

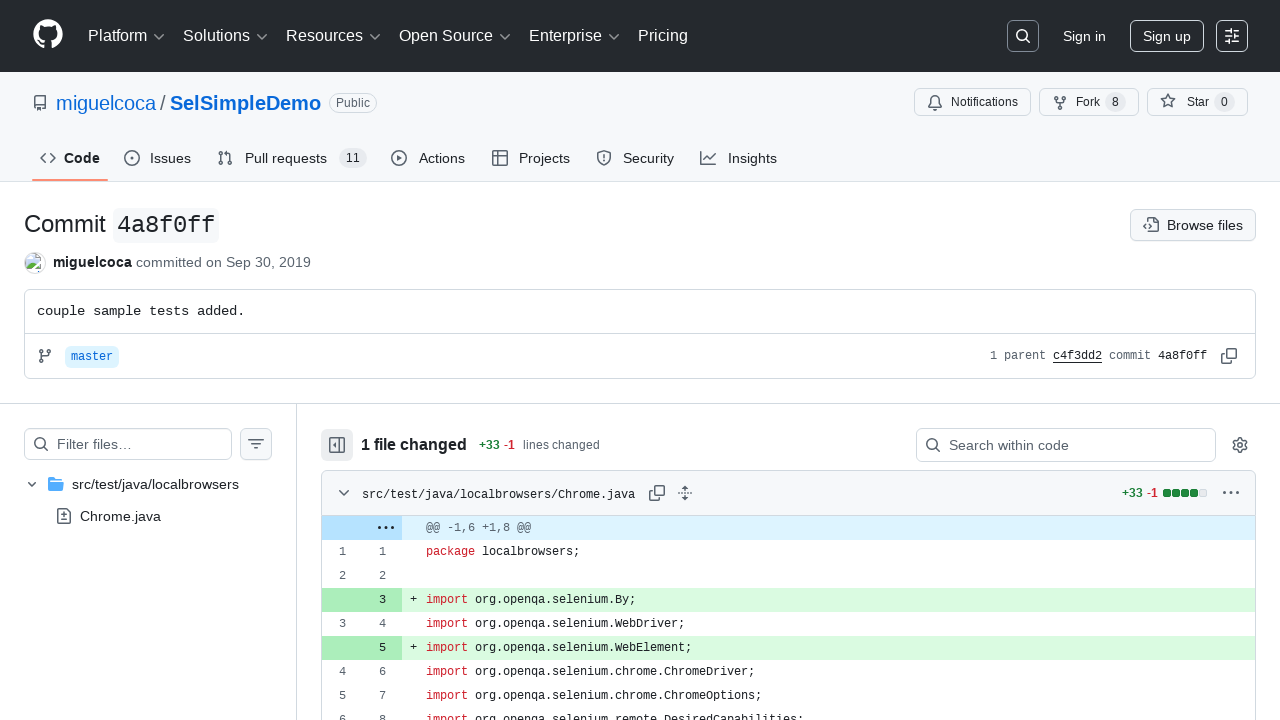

Navigated to GitHub commit page
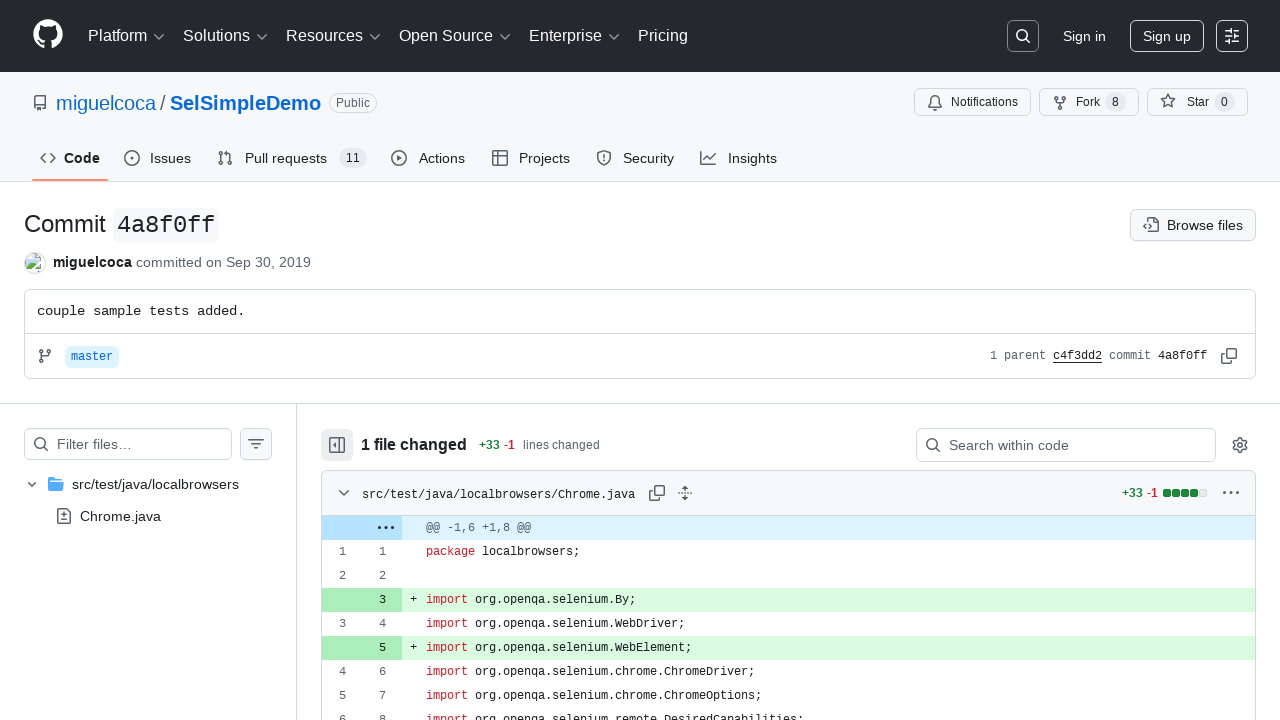

Clicked on Pull requests tab at (286, 158) on xpath=//span[text()='Pull requests']
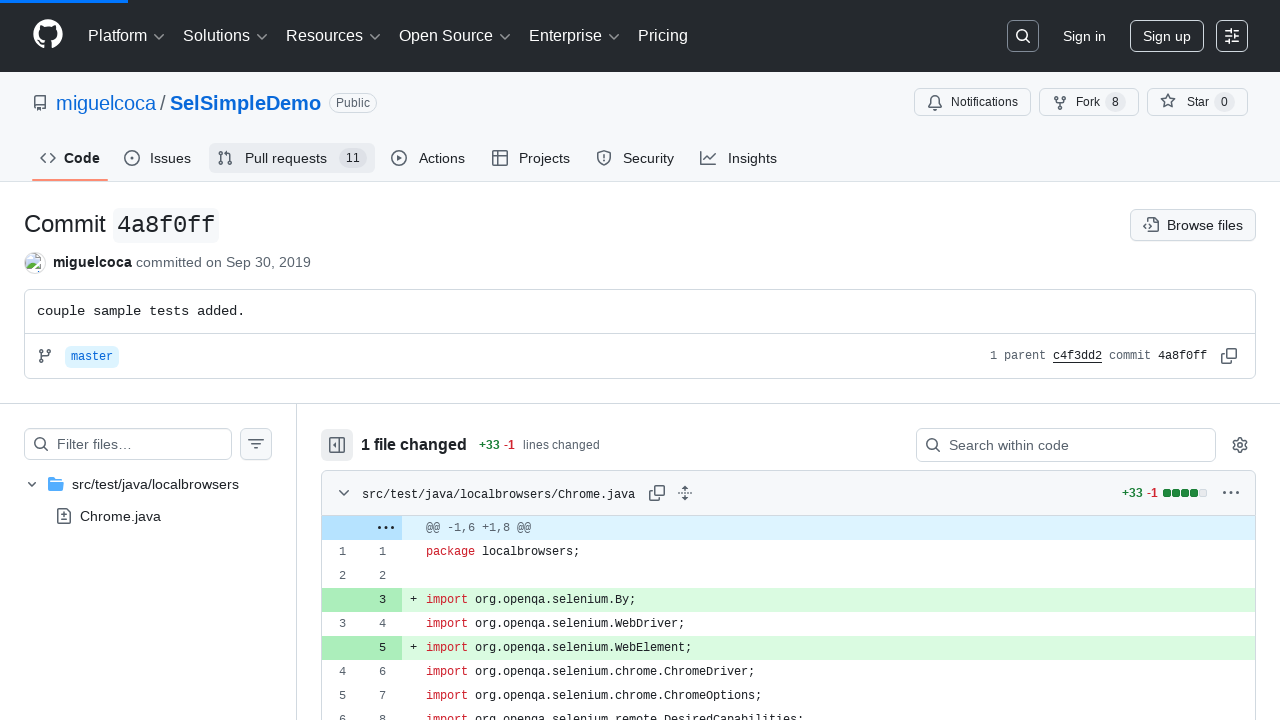

Pull requests list loaded and toolbar is visible
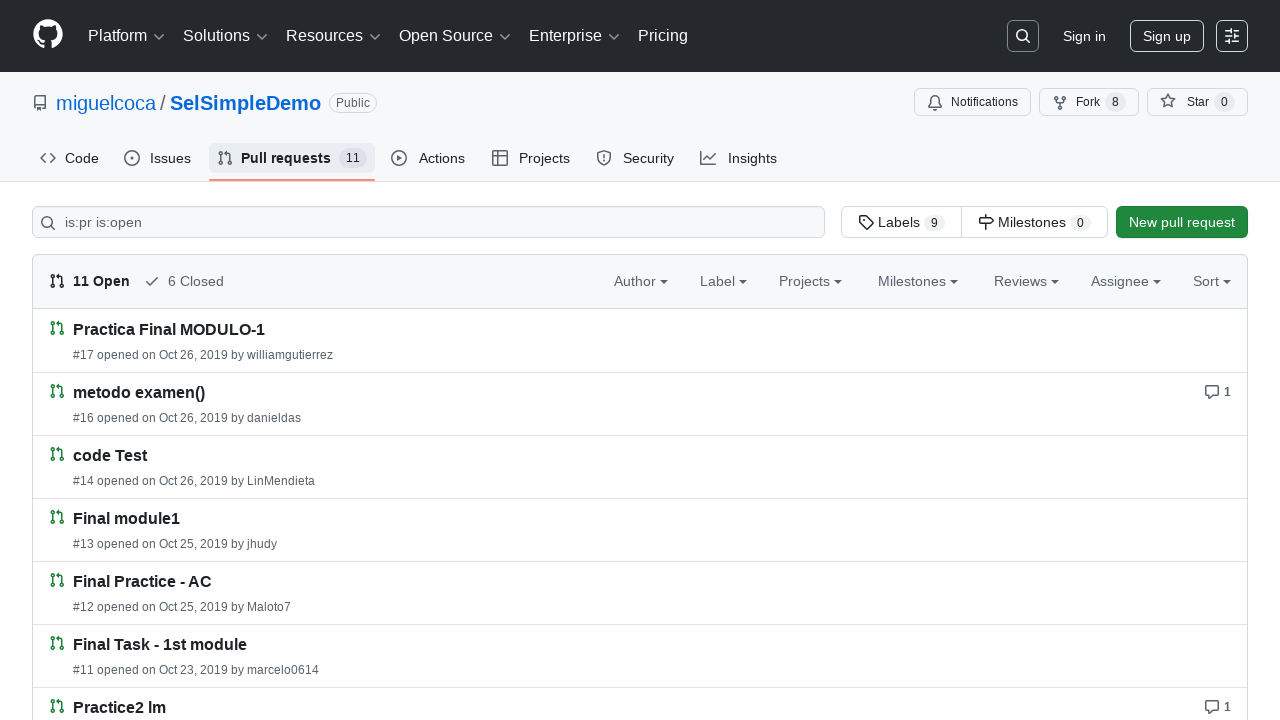

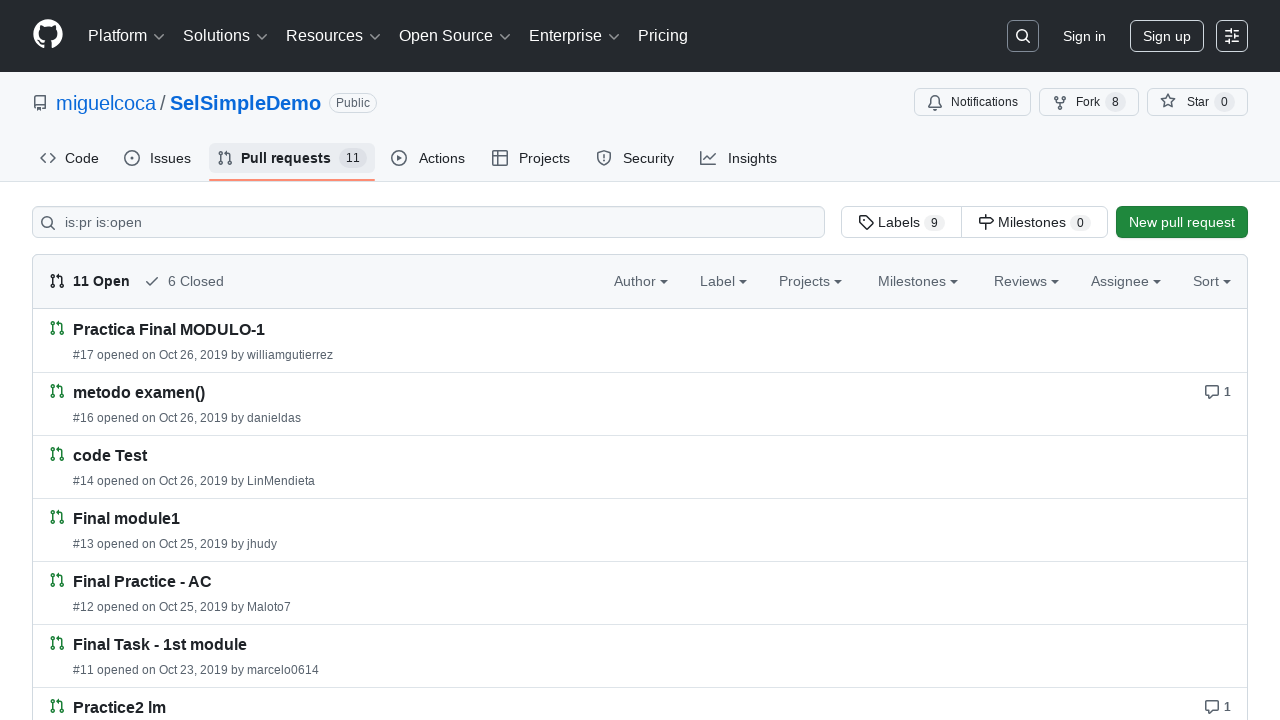